Demonstrates how to retrieve an HTML attribute value from a web element on a page by finding a paragraph element and extracting its class attribute.

Starting URL: https://opensource-demo.orangehrmlive.com/web/index.php/auth/login

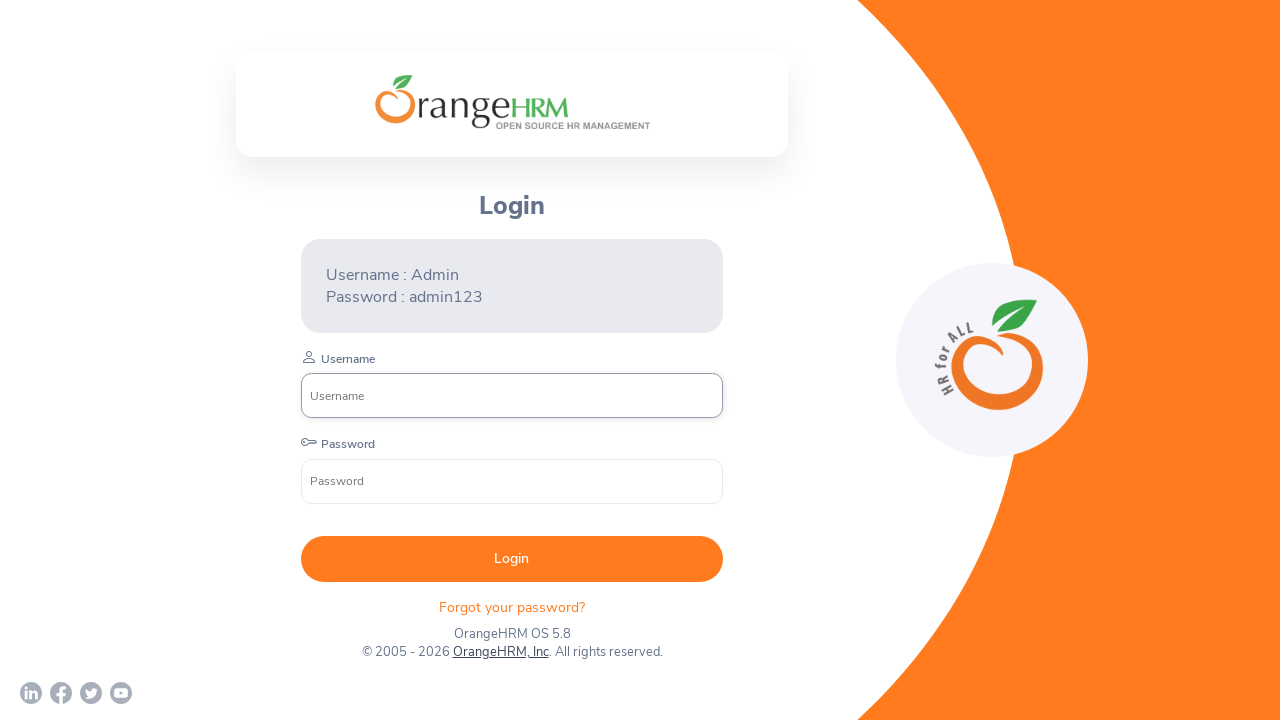

Waited for paragraph element with class containing 'oxd-text oxd-text--p orangehrm-l' to load
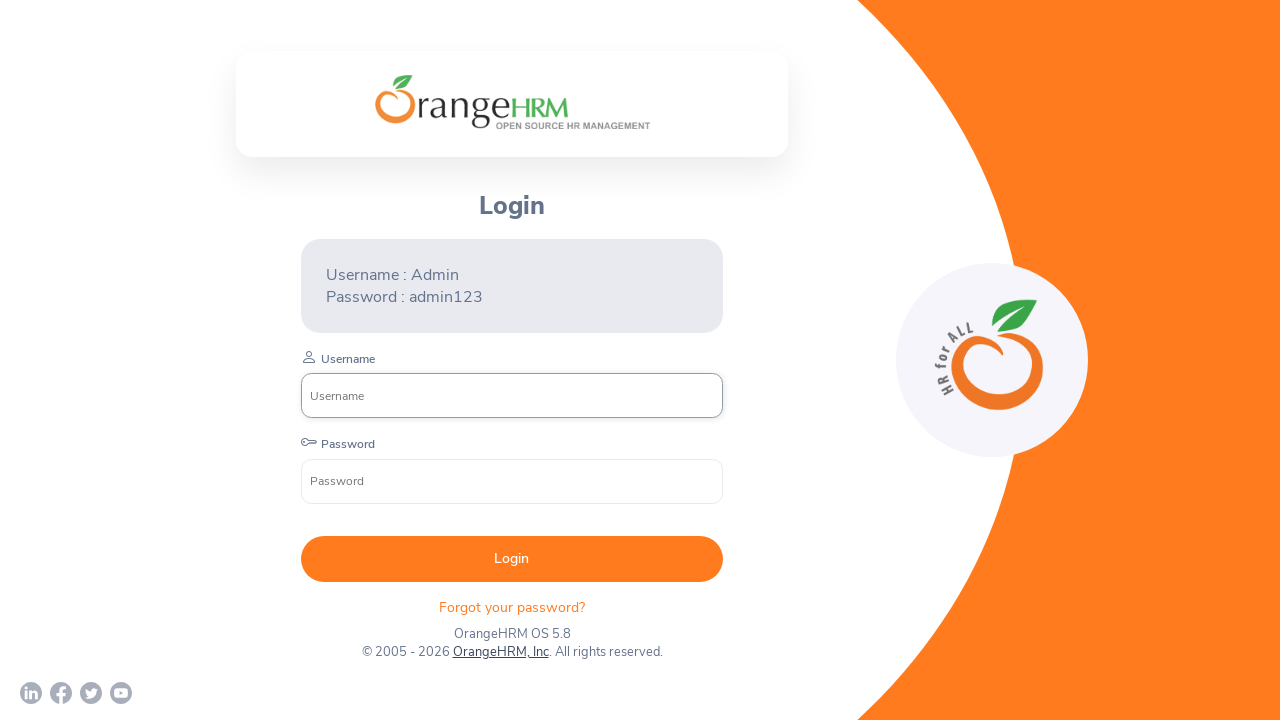

Located paragraph element using XPath selector
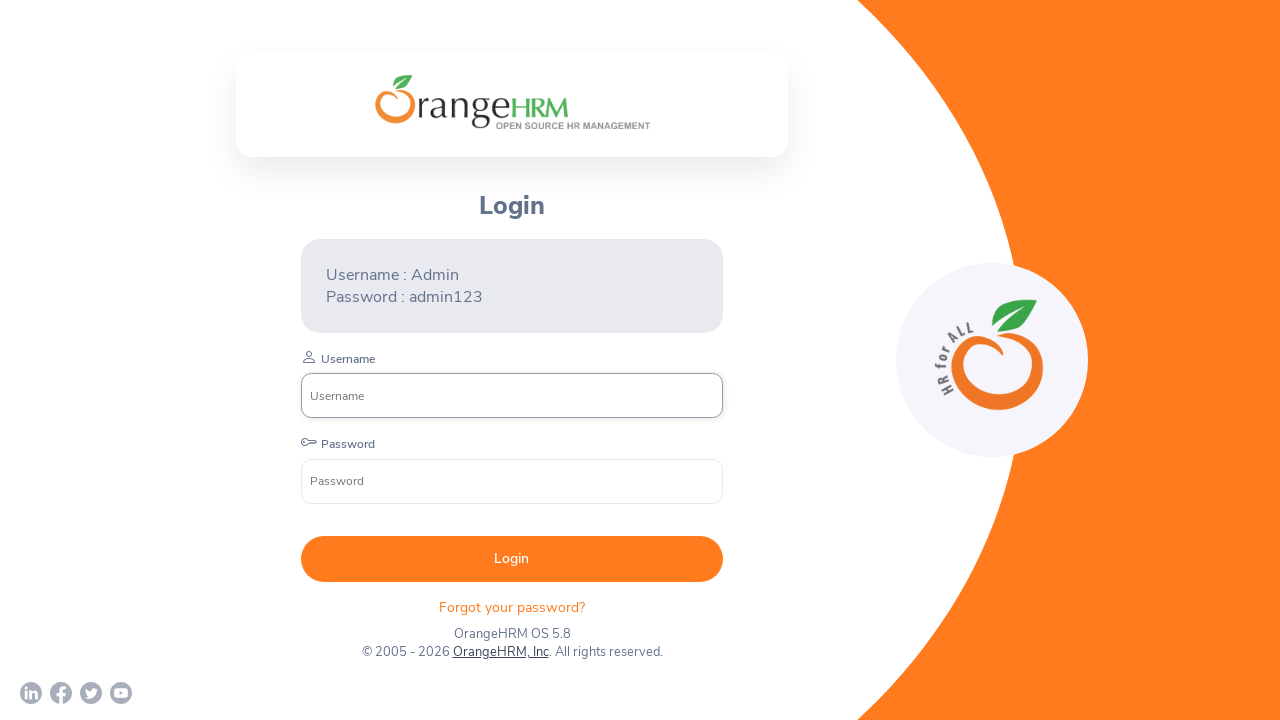

Retrieved class attribute value: 'oxd-text oxd-text--p orangehrm-login-forgot-header'
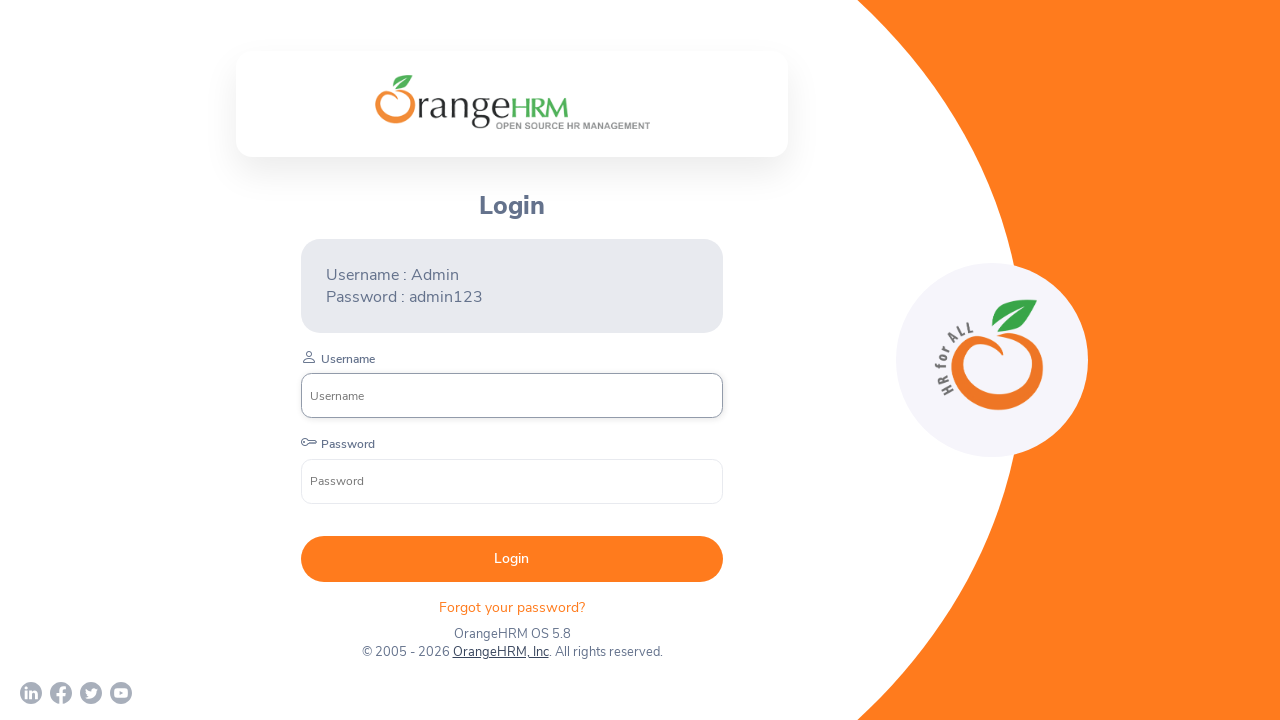

Verified that class attribute is not None
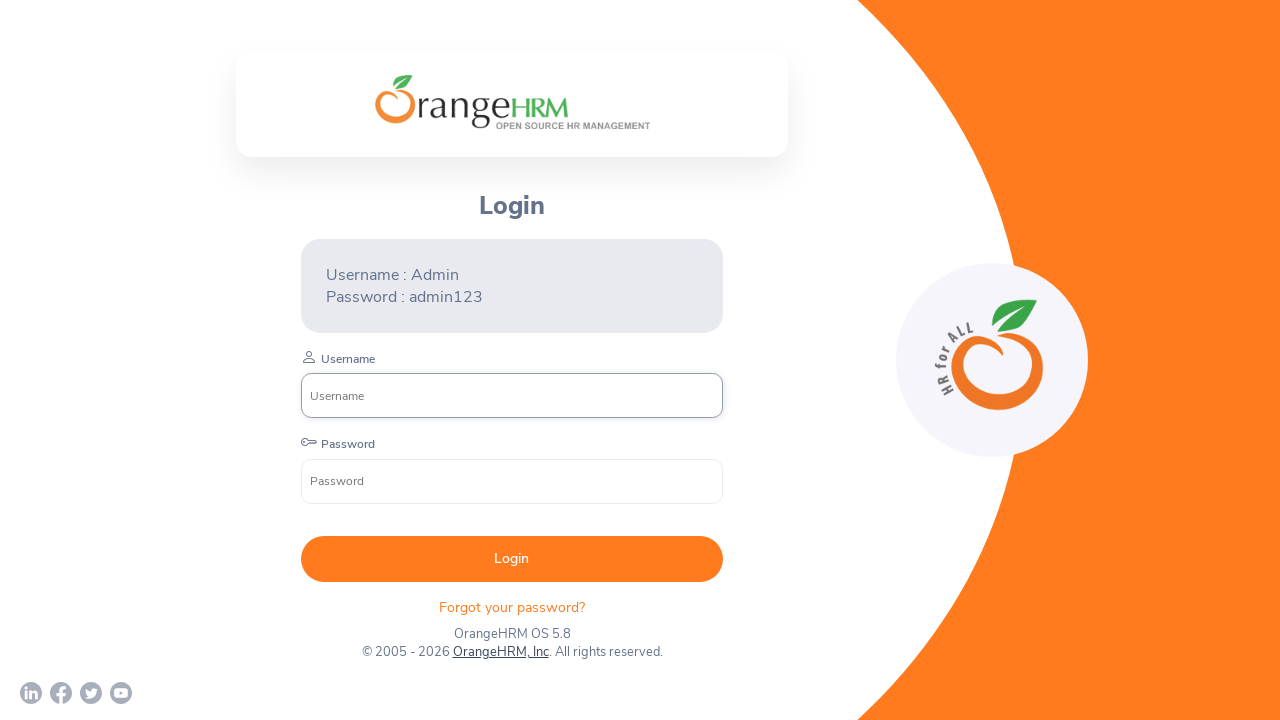

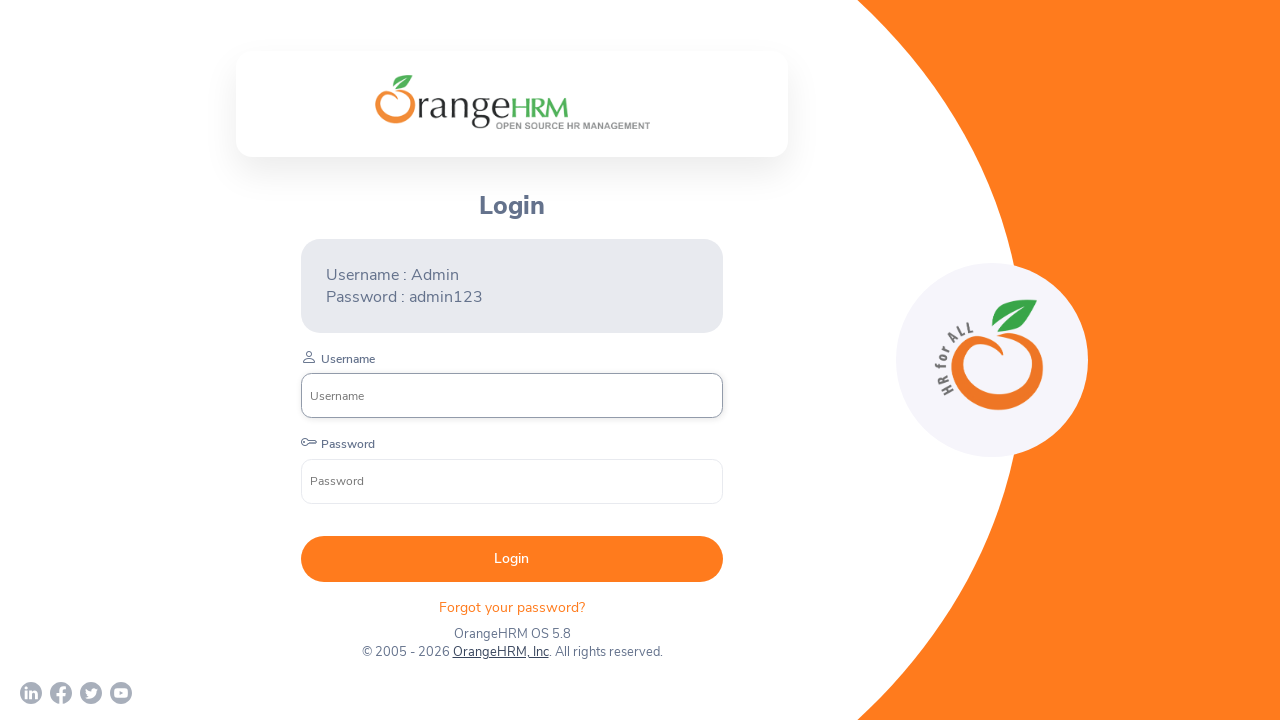